Tests that negative age value is accepted in the registration form

Starting URL: https://davi-vert.vercel.app/index.html

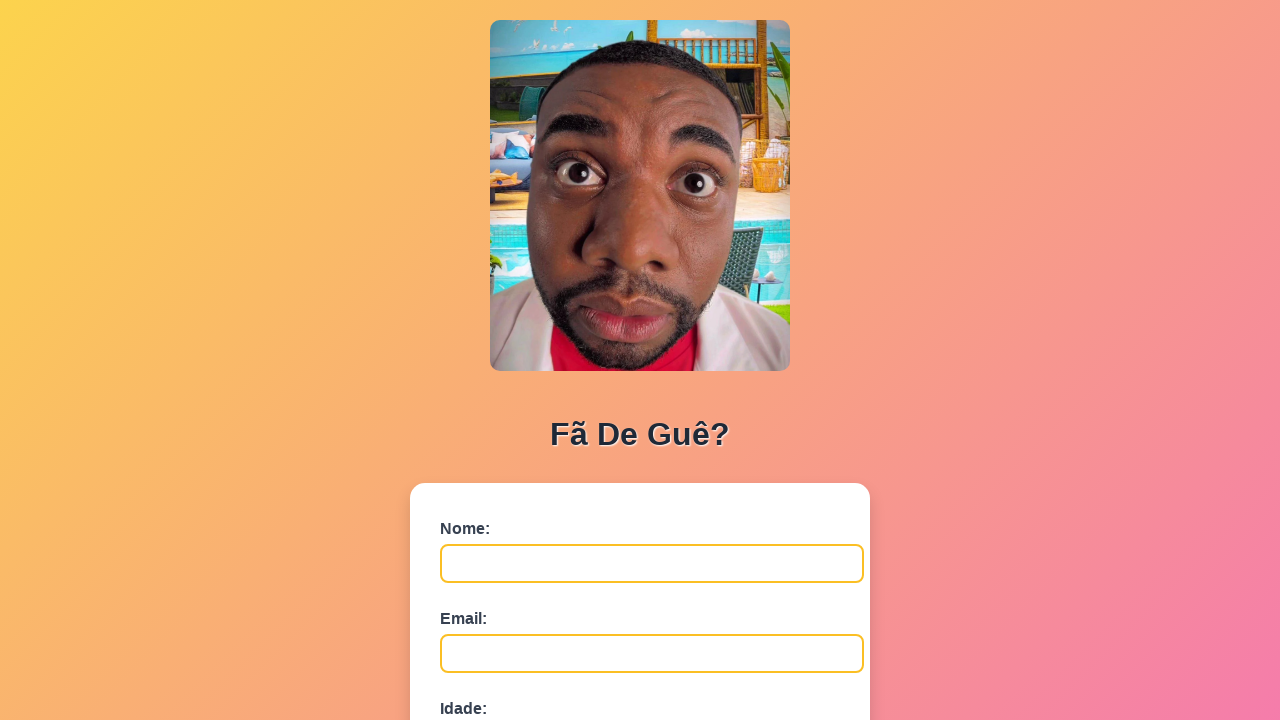

Cleared localStorage
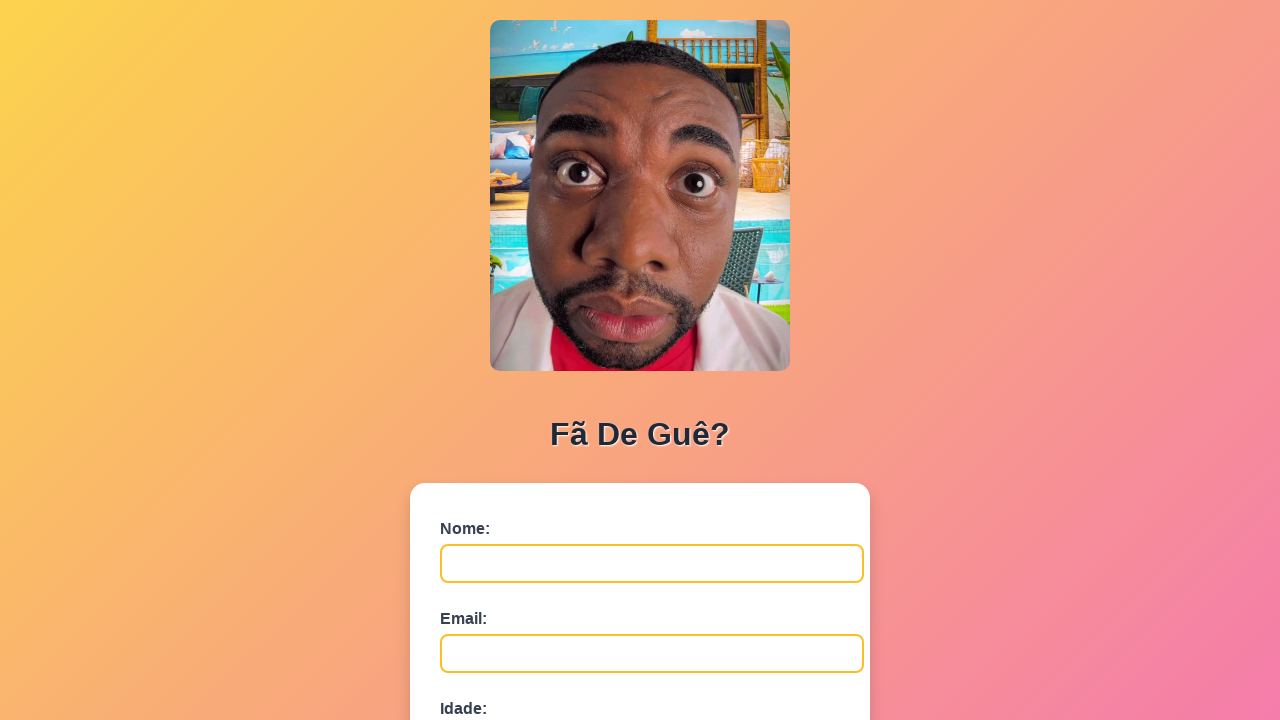

Filled name field with 'Roberto Santos Lima' on #nome
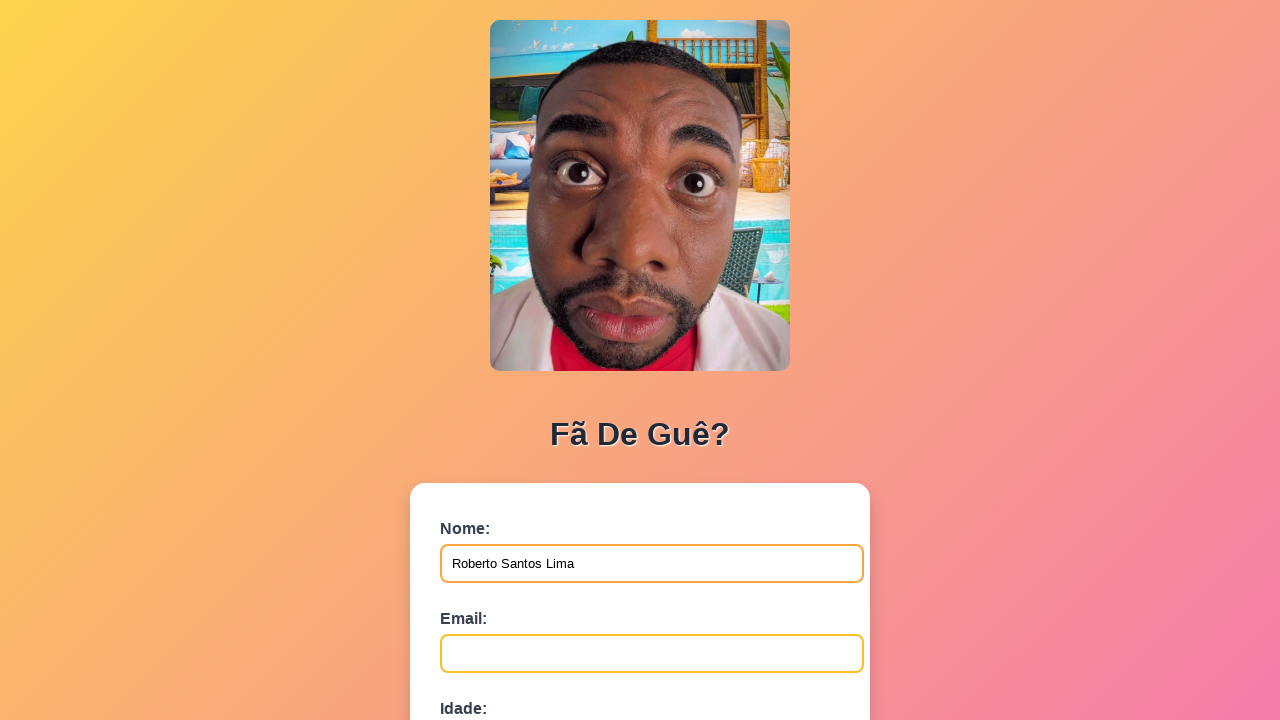

Filled email field with 'roberto.lima@example.com' on #email
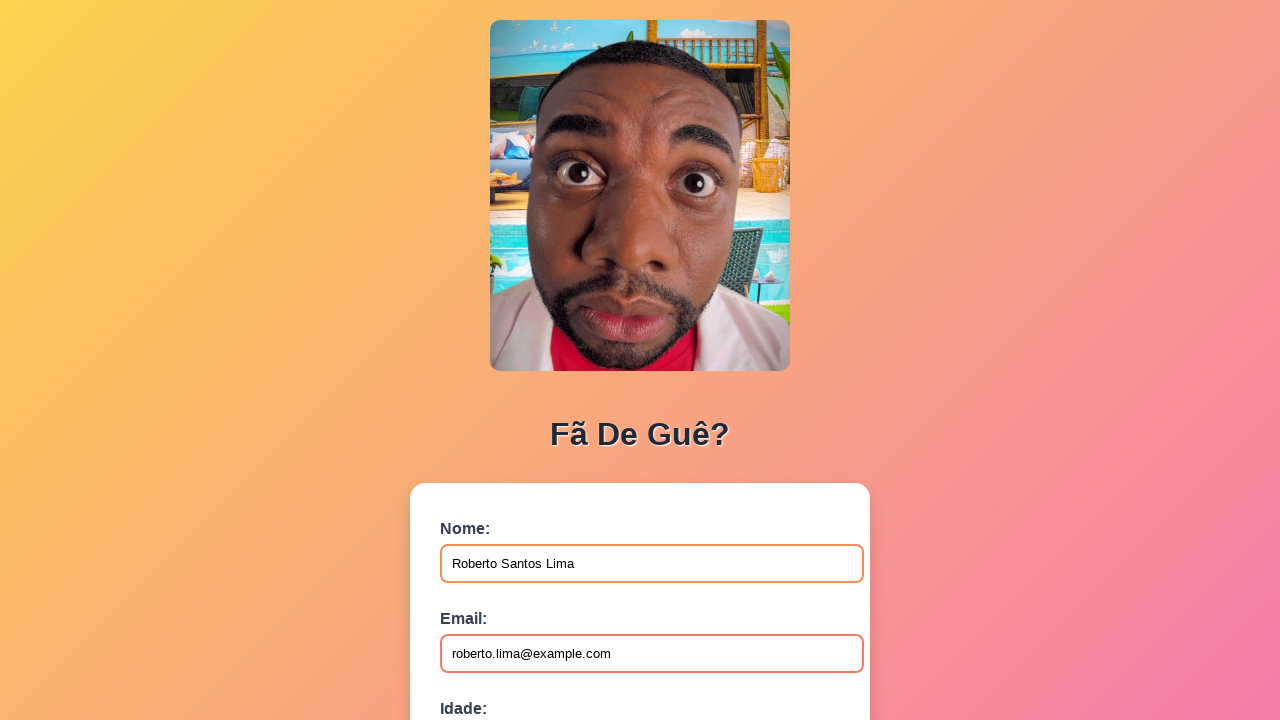

Filled age field with negative value '-5' on #idade
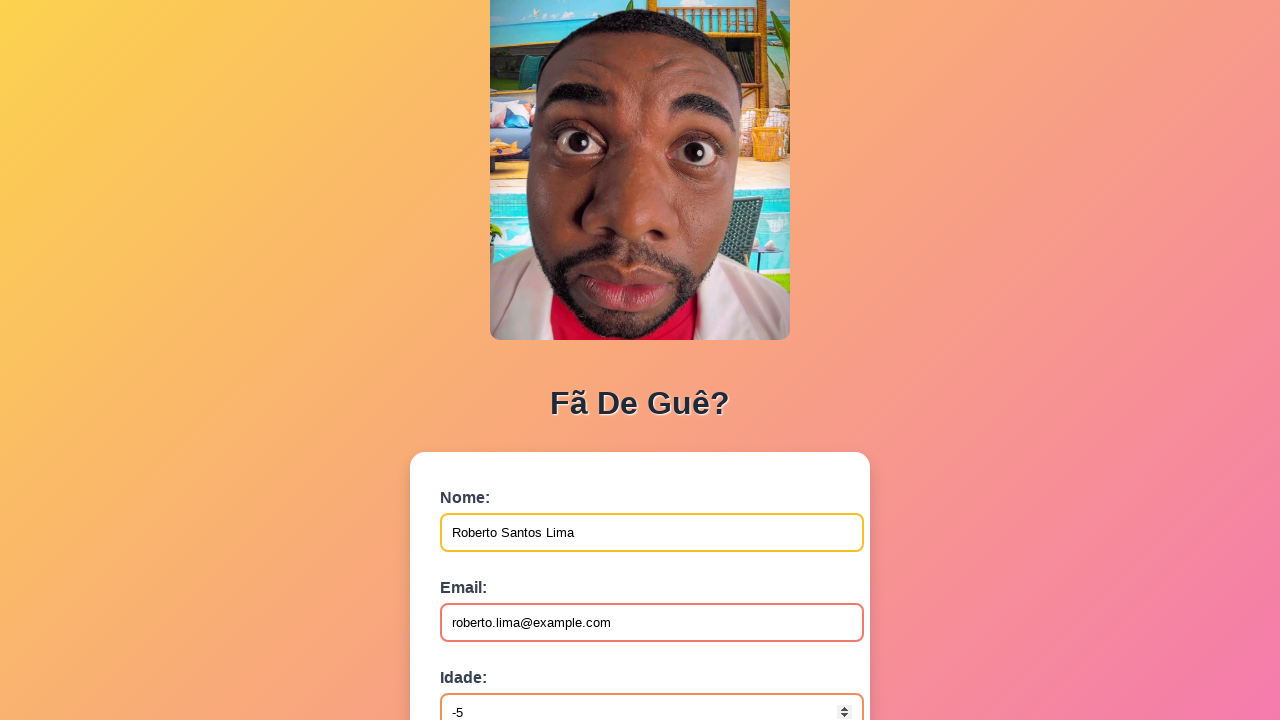

Clicked submit button to submit registration form at (490, 569) on button[type='submit']
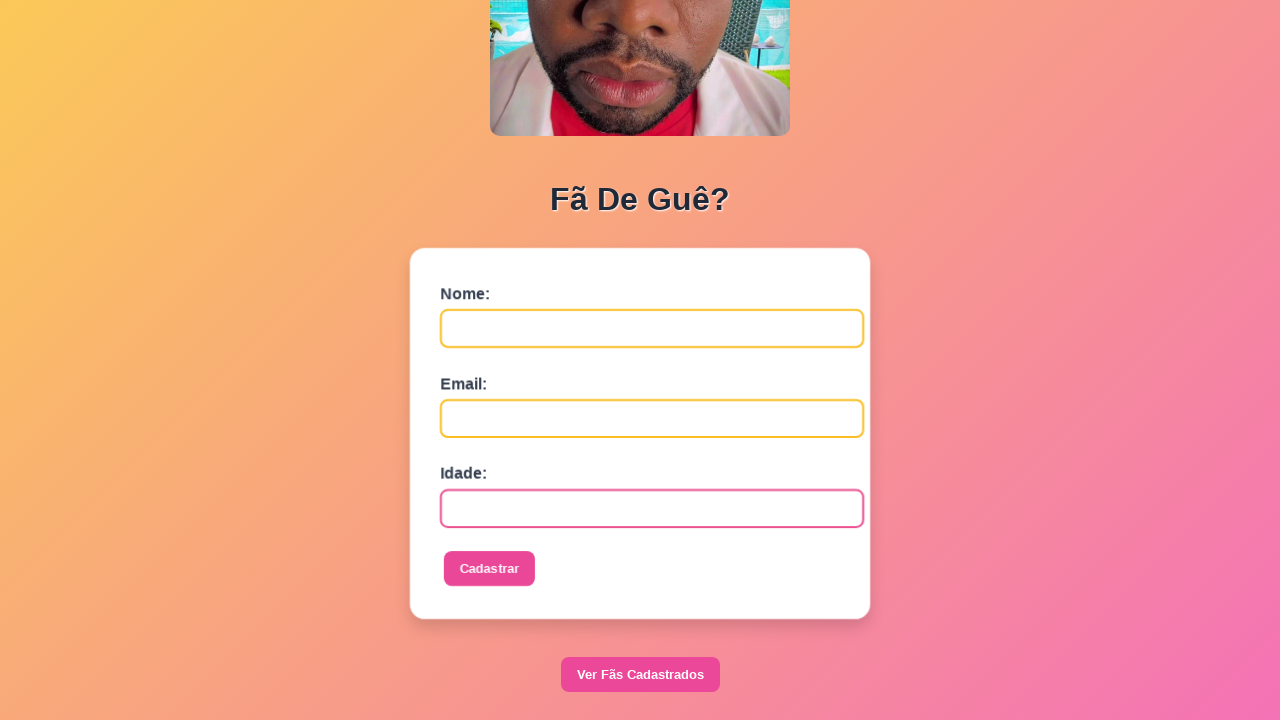

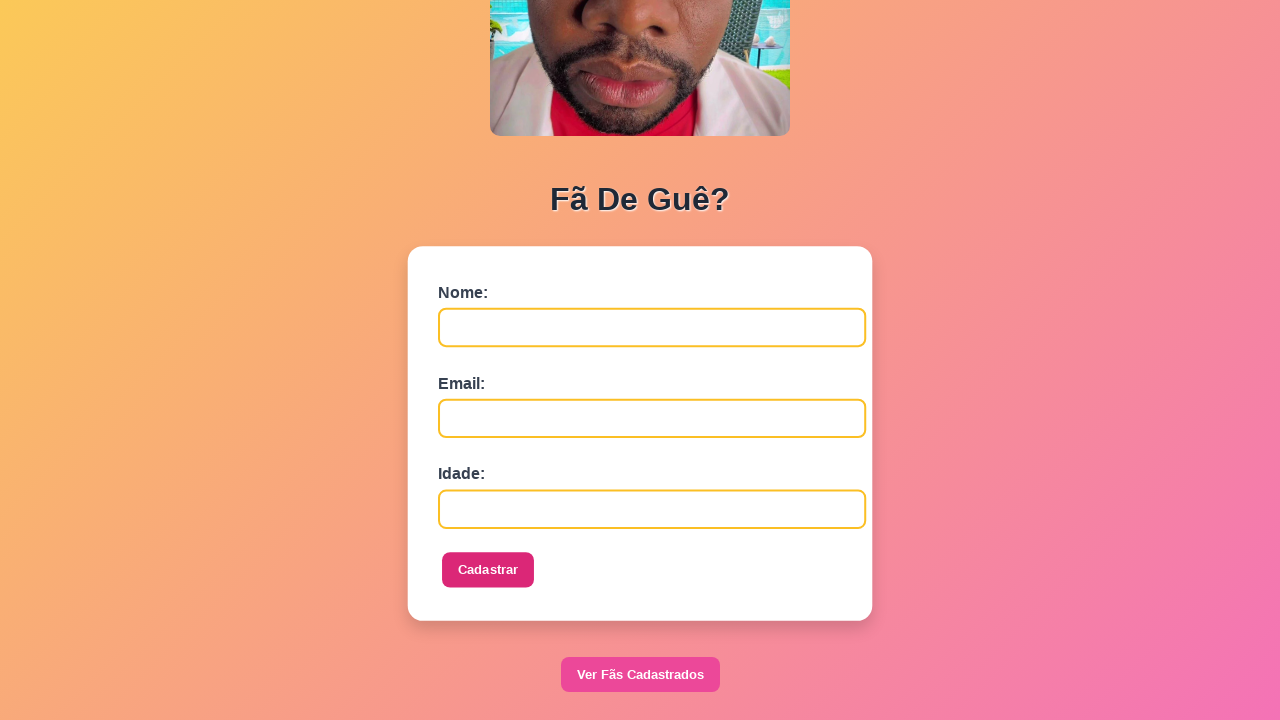